Opens the Airtame website and maximizes the browser window. This is a minimal setup script that verifies the page loads.

Starting URL: https://airtame.com/

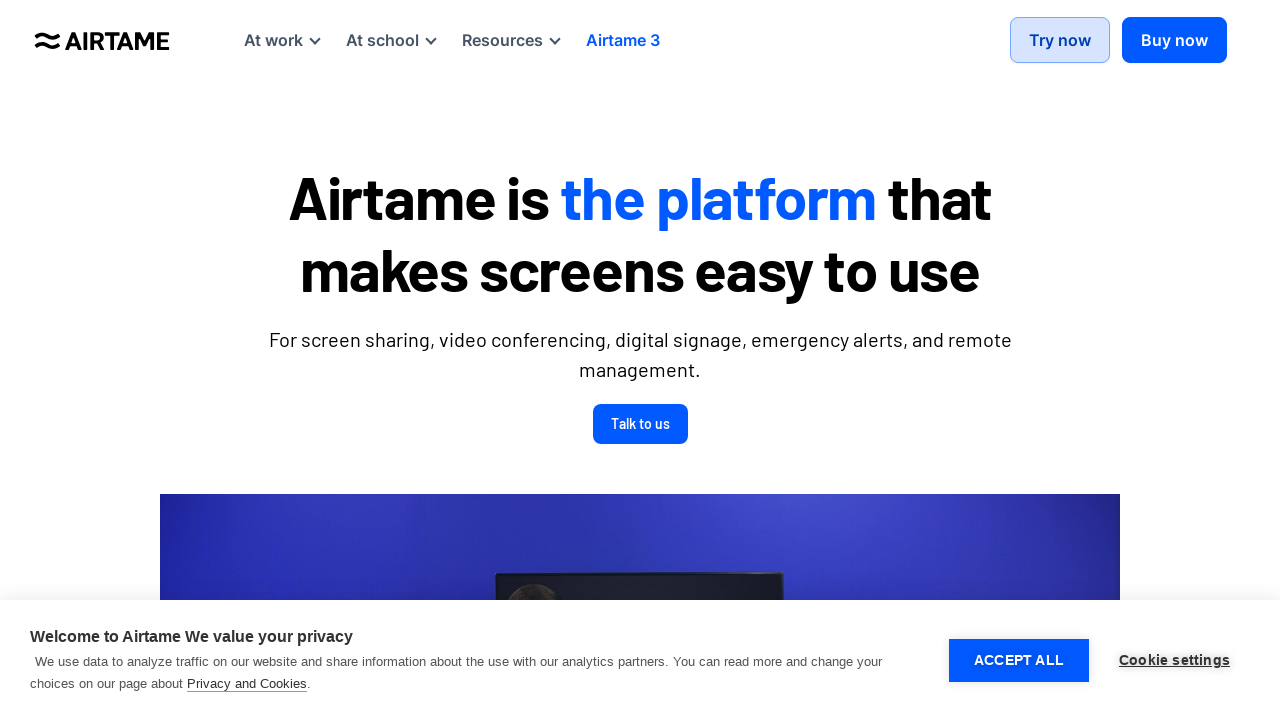

Set viewport size to 1920x1080
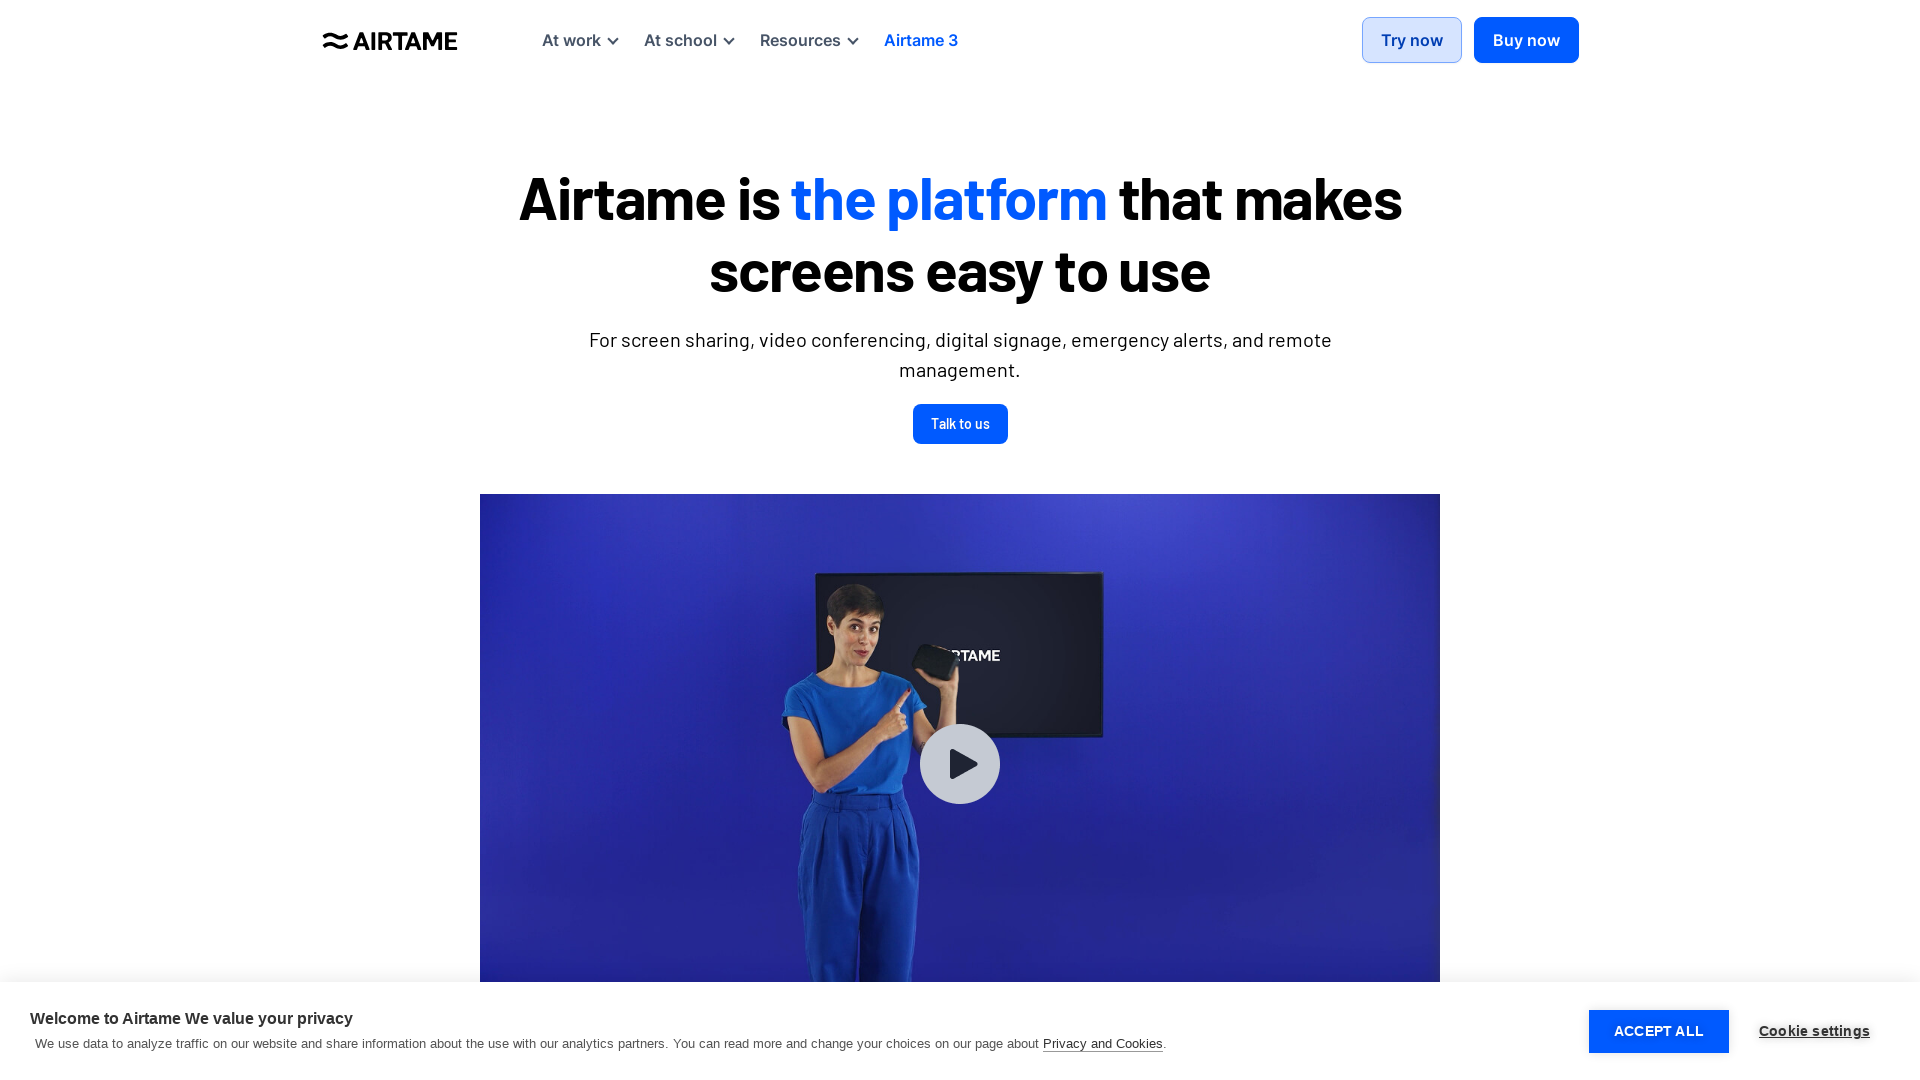

Cleared cookies from context
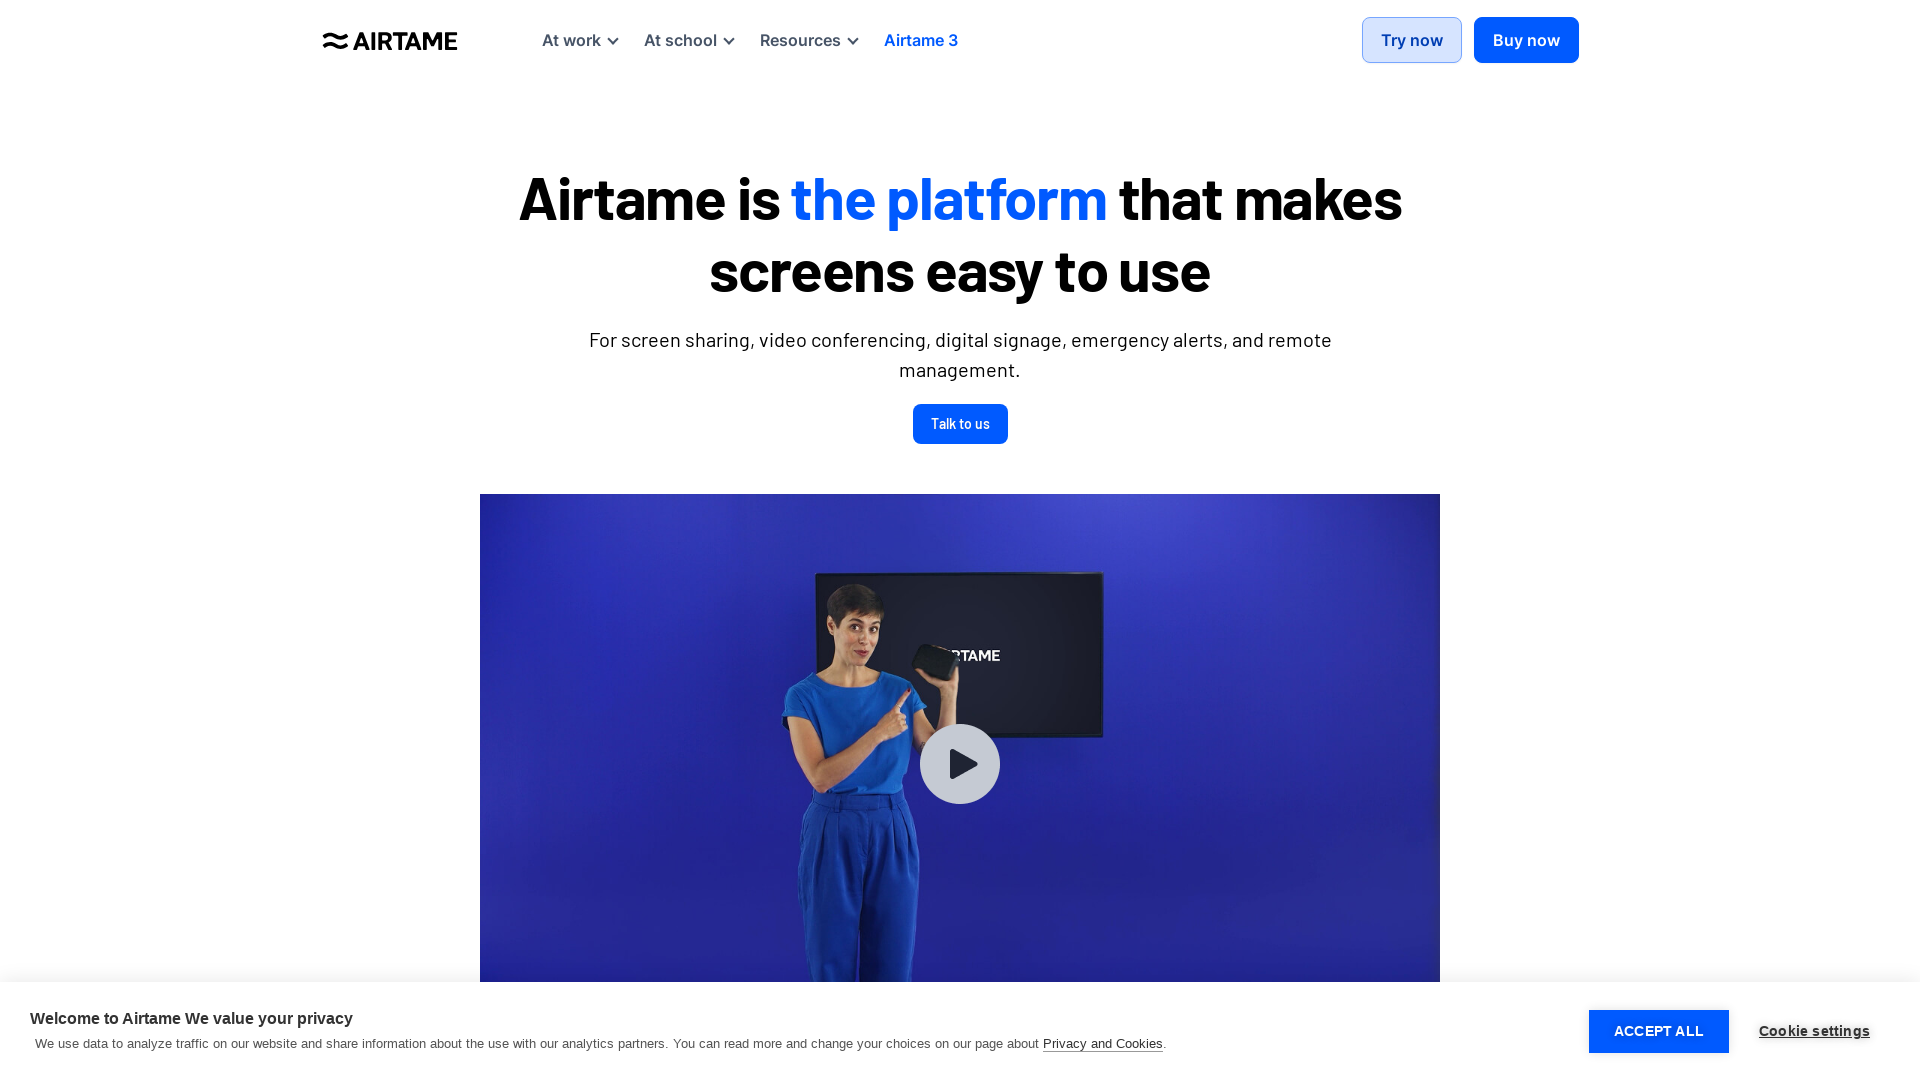

Waited for page to reach domcontentloaded state
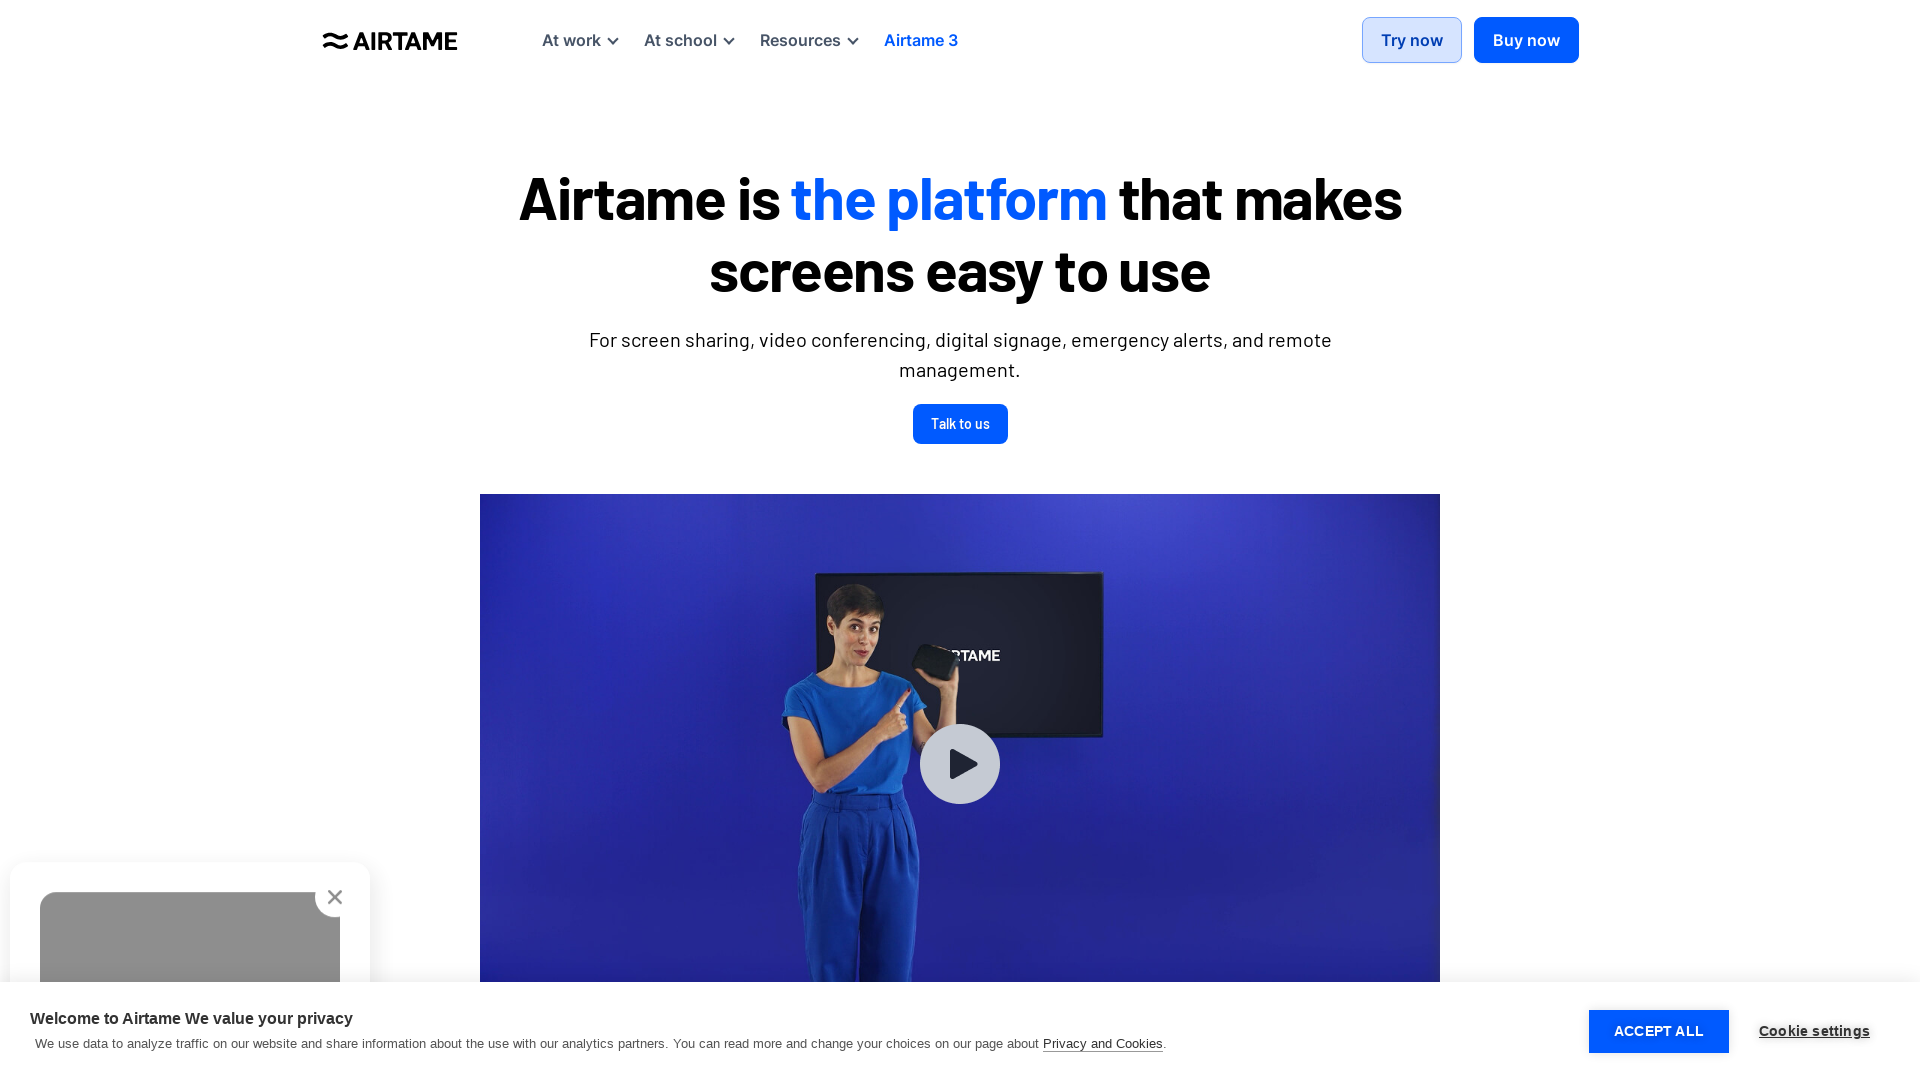

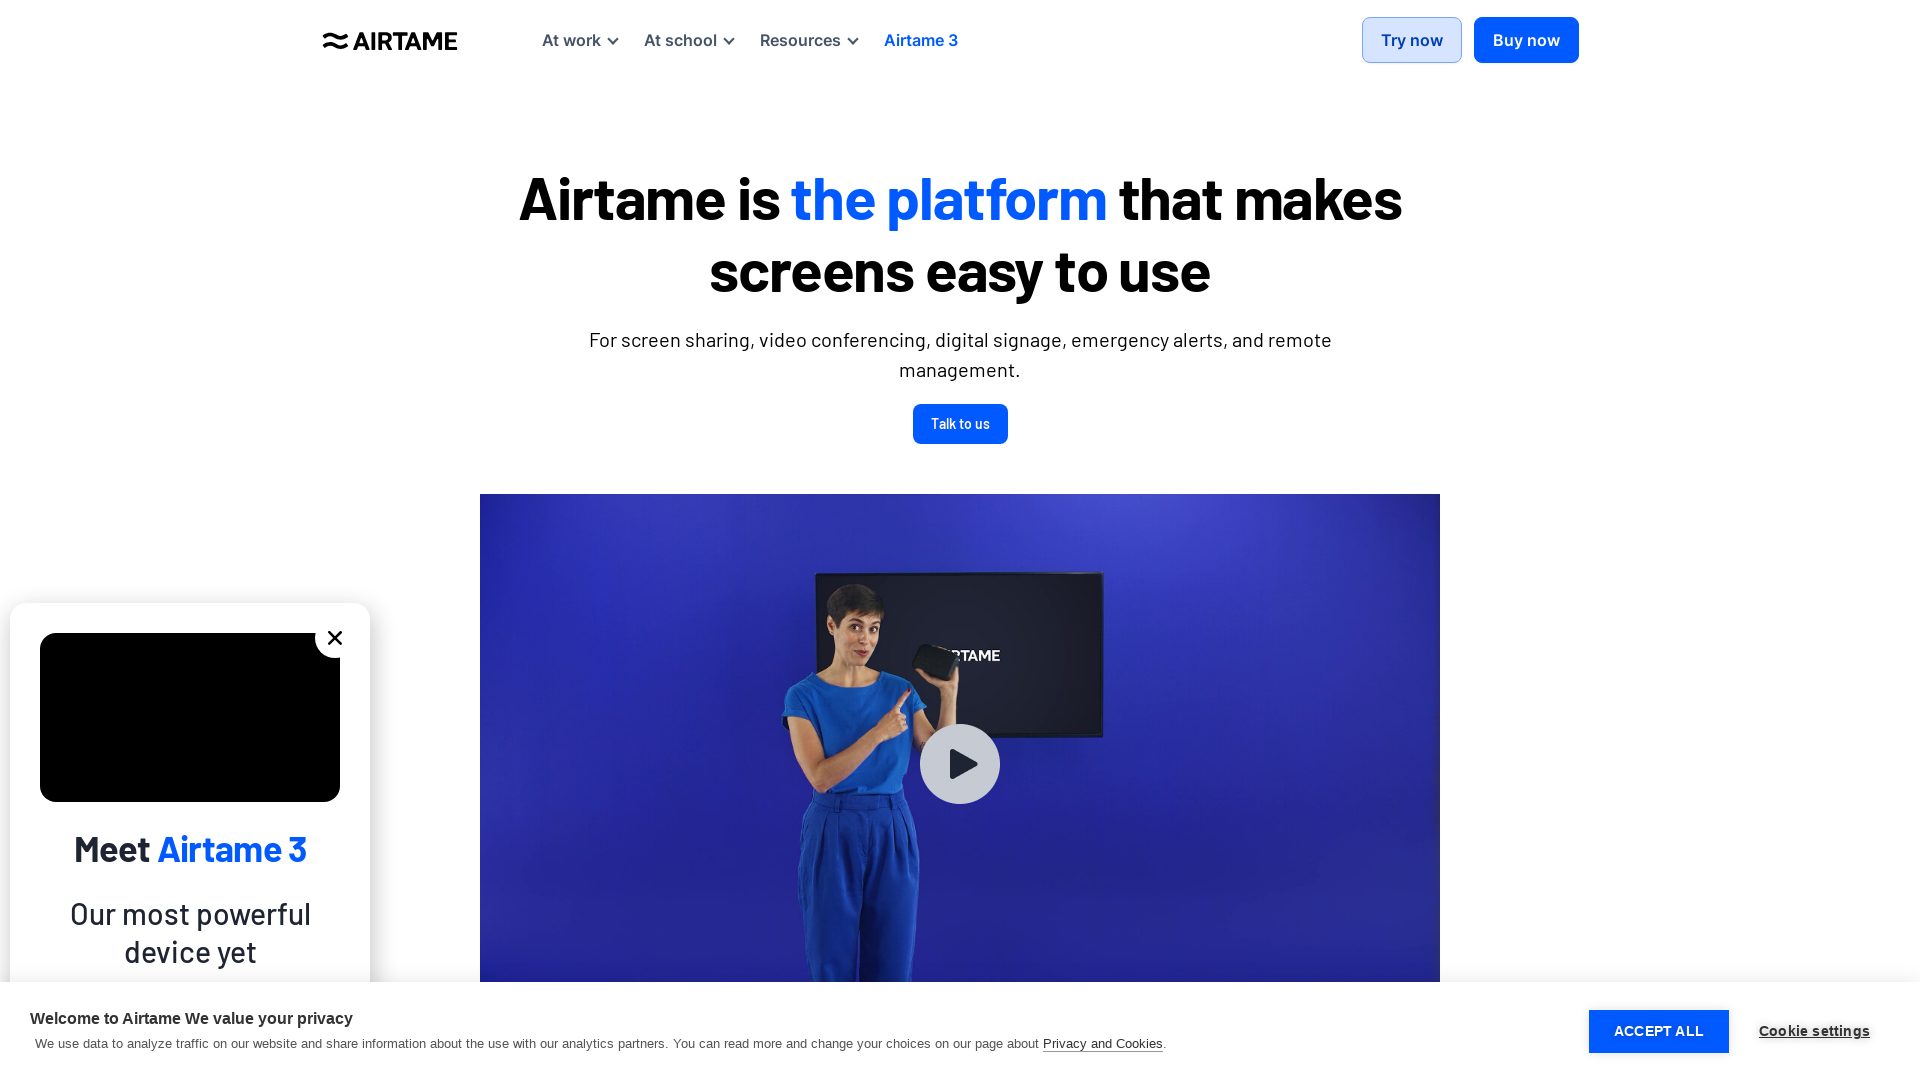